Tests drag and drop functionality on a slider within an iframe

Starting URL: https://jqueryui.com/slider/

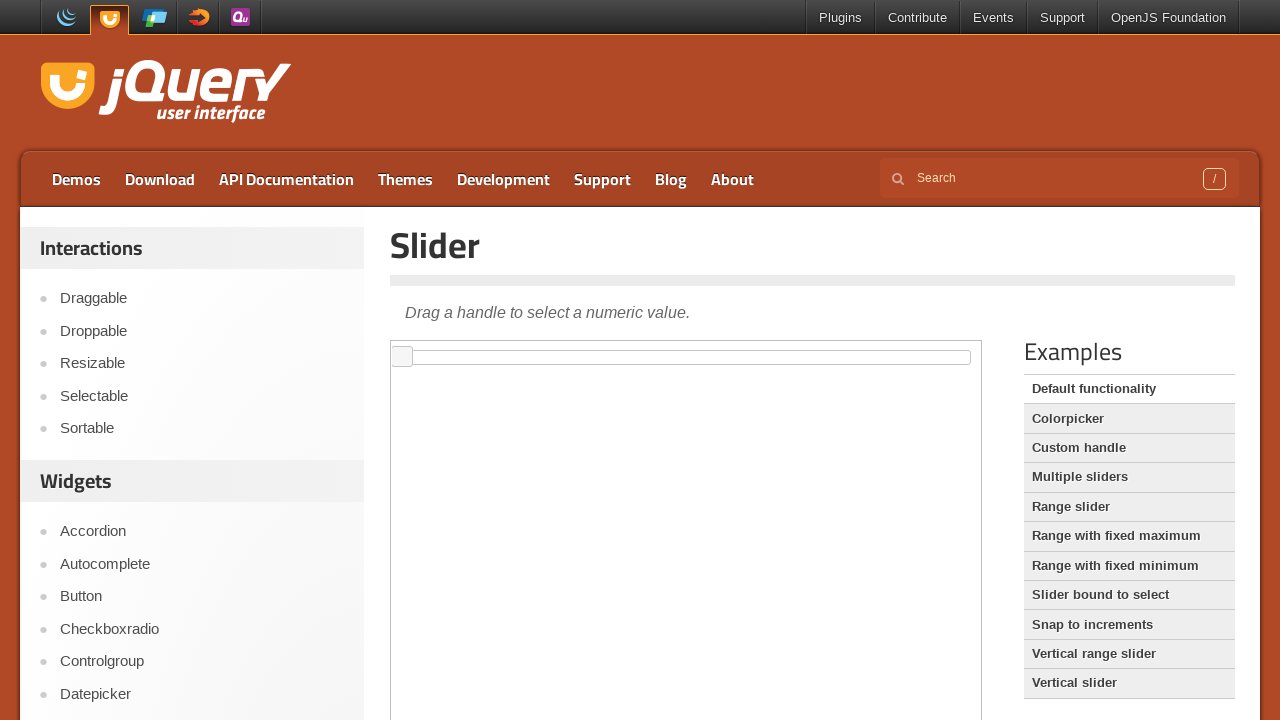

Located the demo iframe
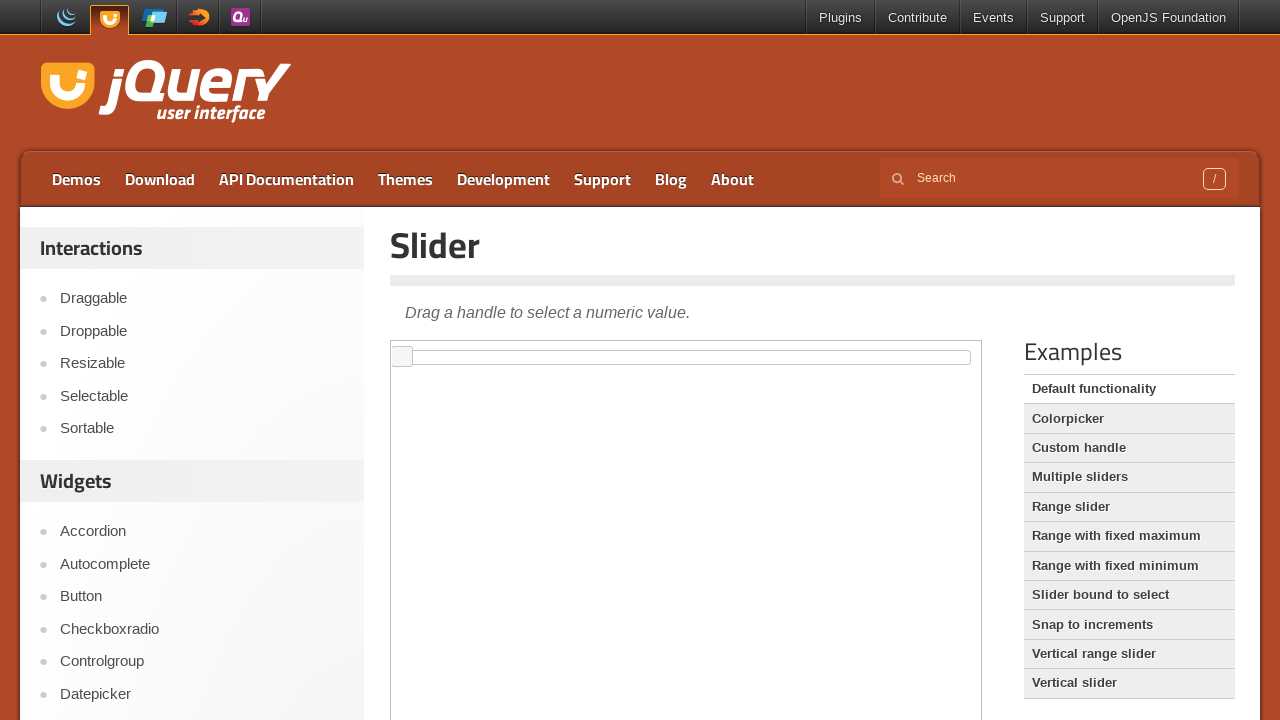

Located the slider element within iframe
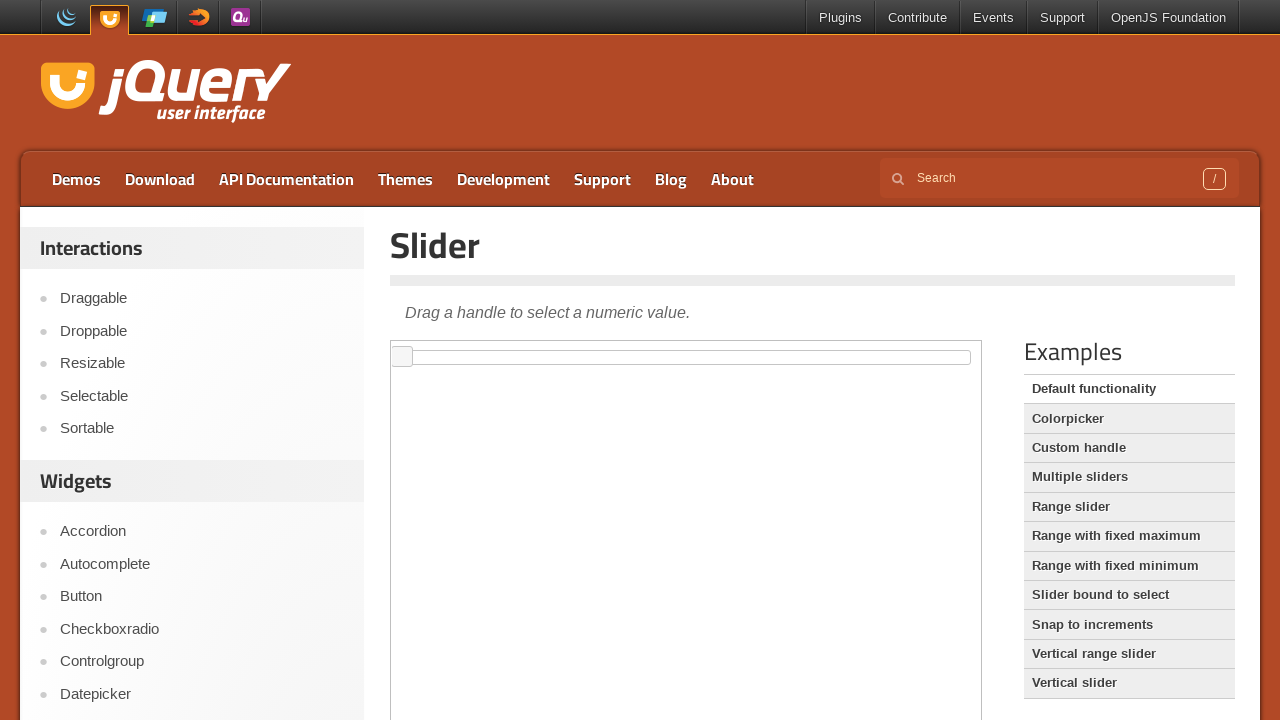

Located the slider handle element
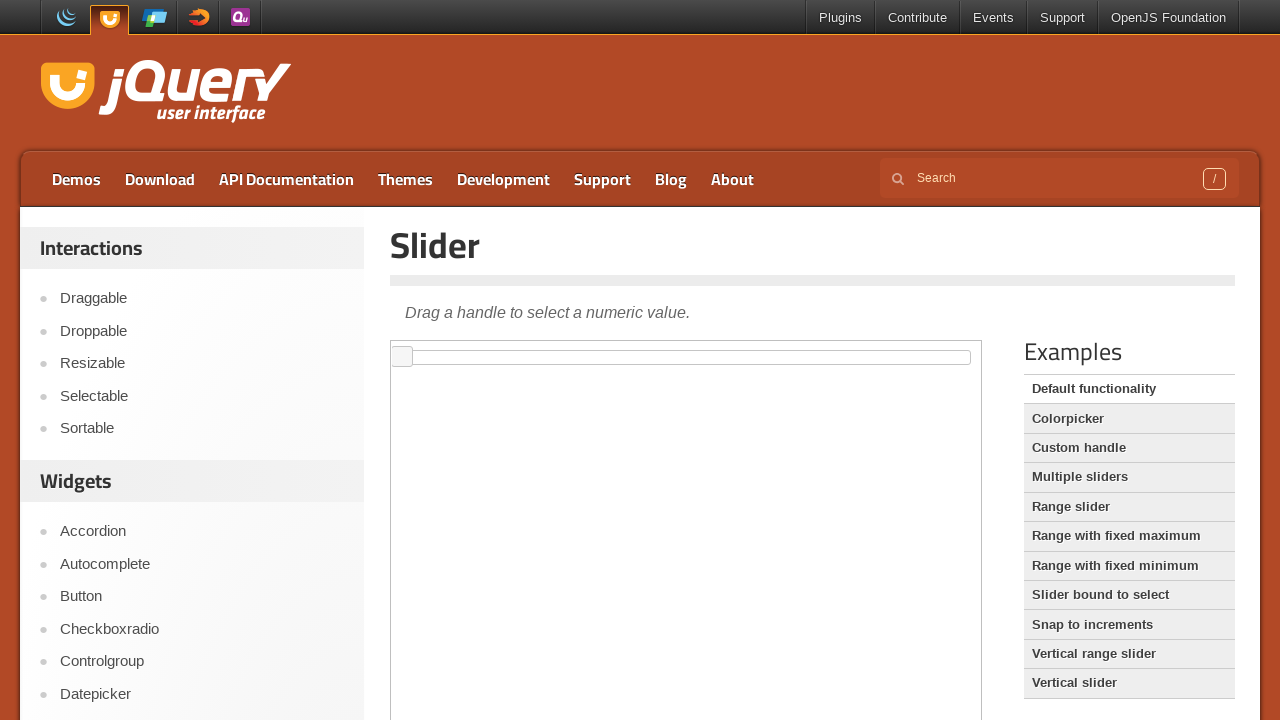

Retrieved slider bounding box coordinates
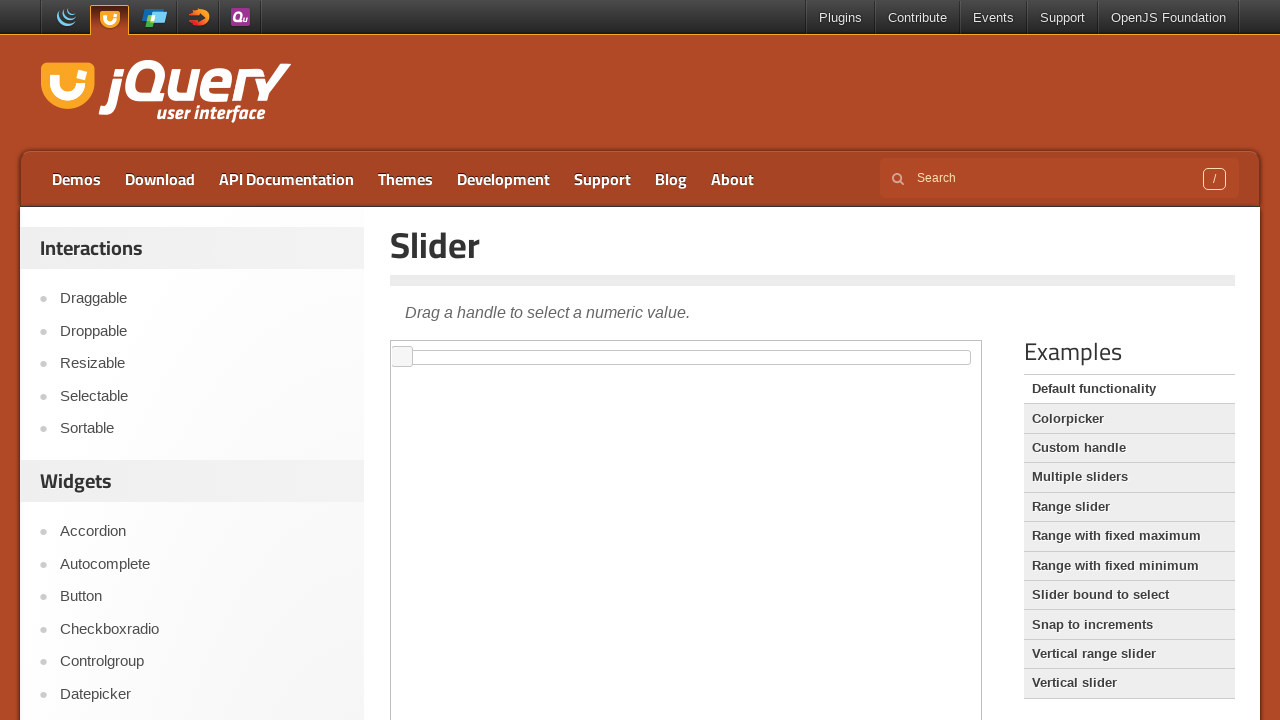

Moved mouse to slider starting position at (400, 357)
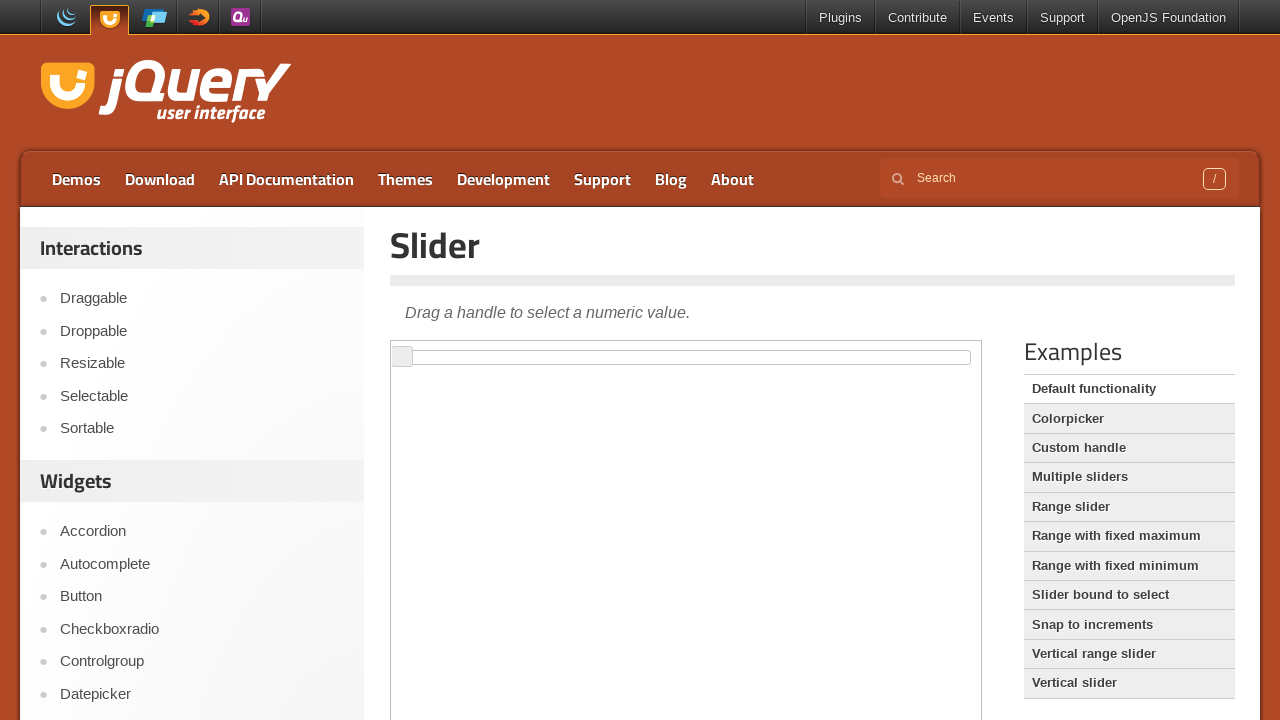

Pressed mouse button down on slider at (400, 357)
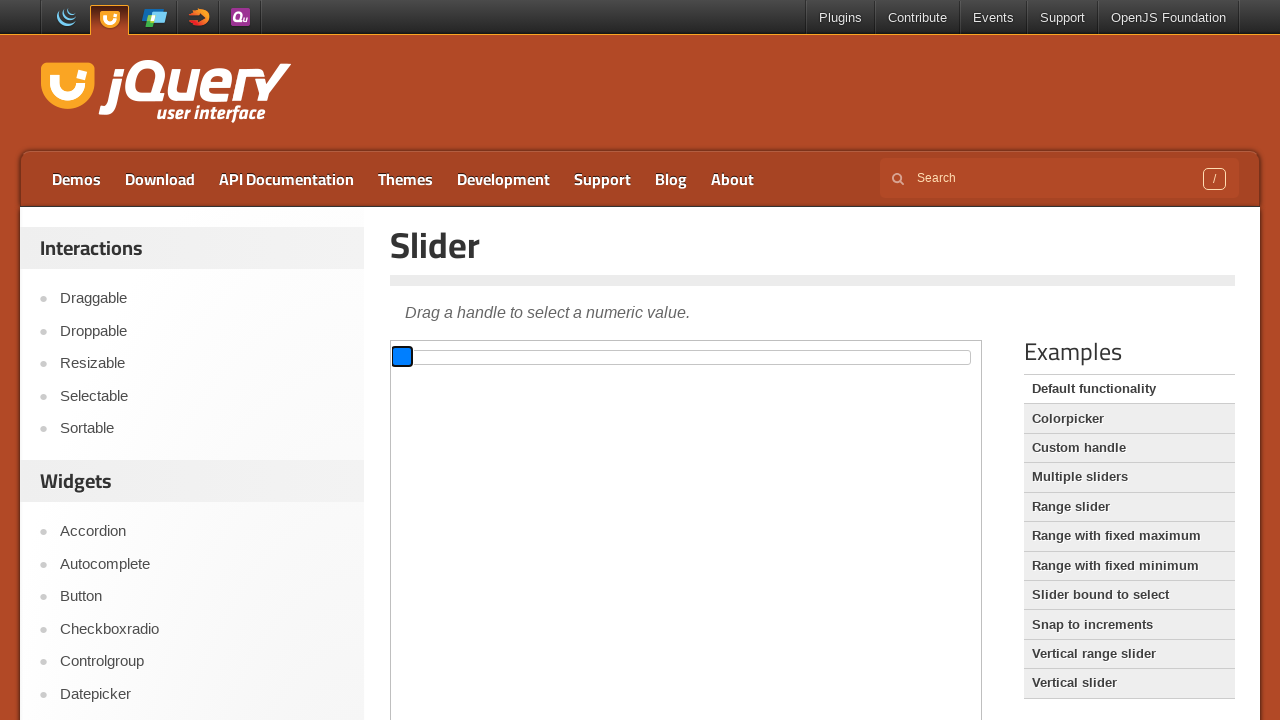

Dragged slider handle 50 pixels to the right at (450, 357)
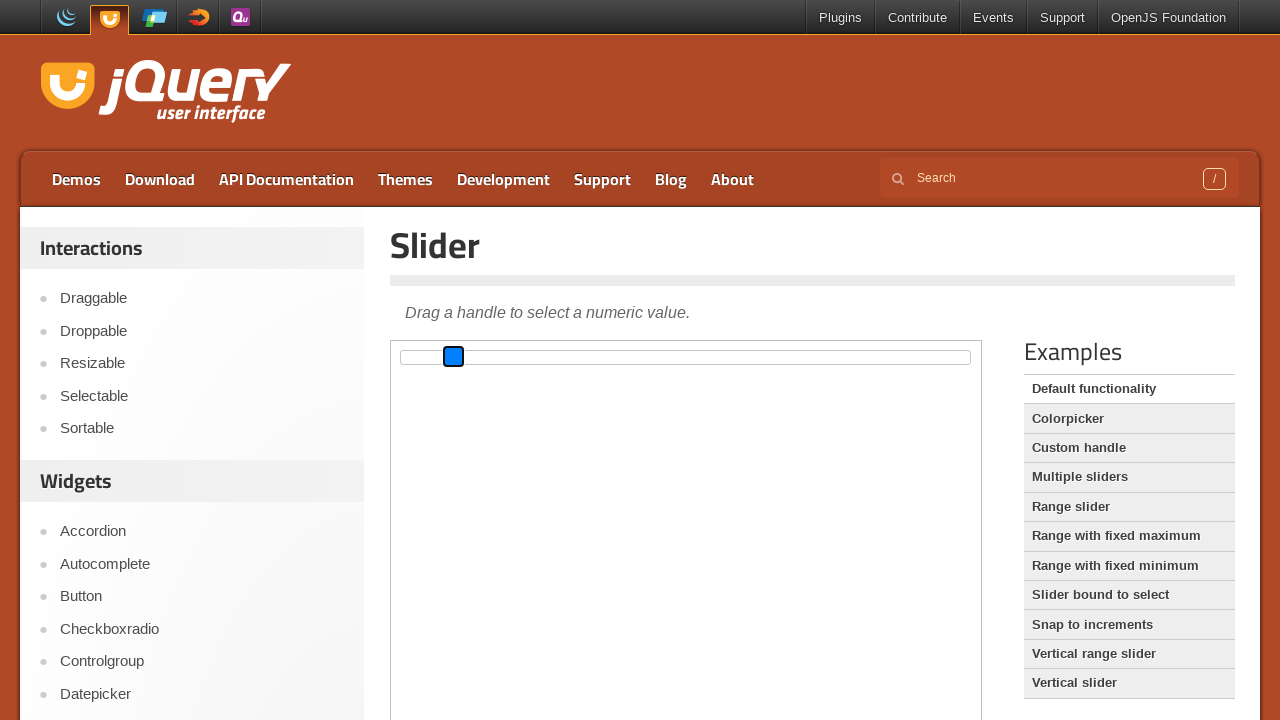

Released mouse button to complete drag and drop at (450, 357)
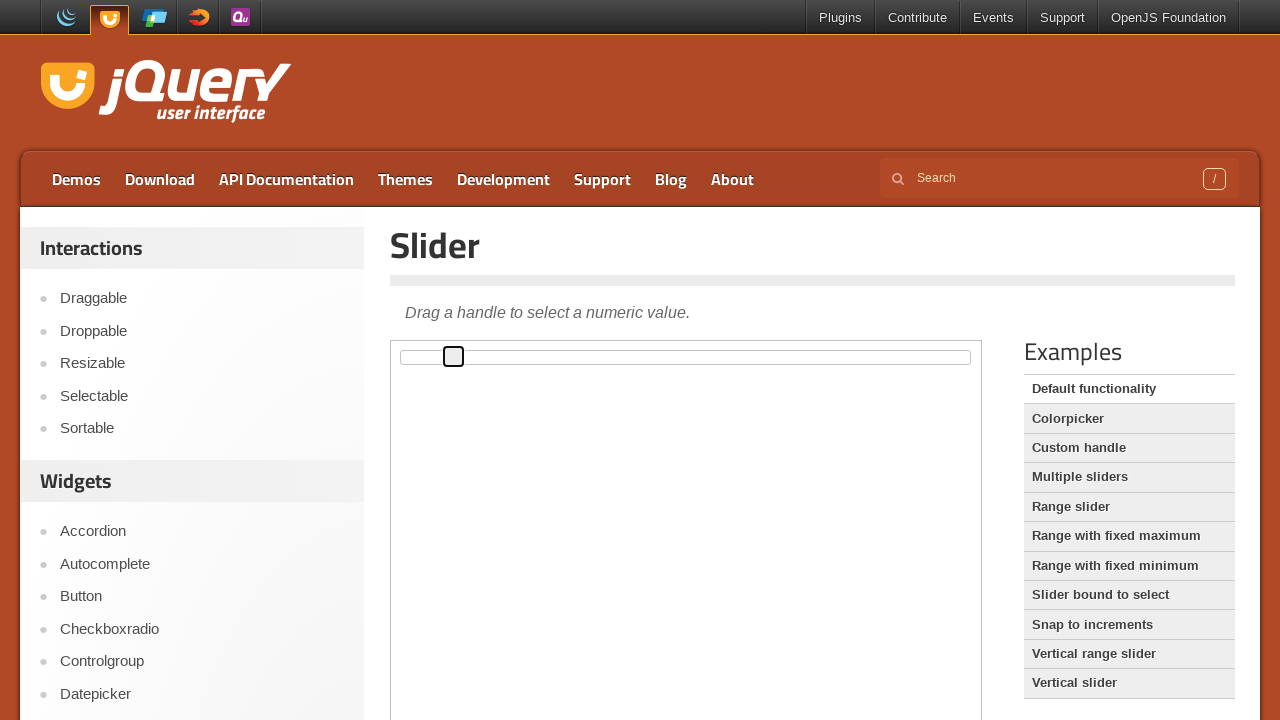

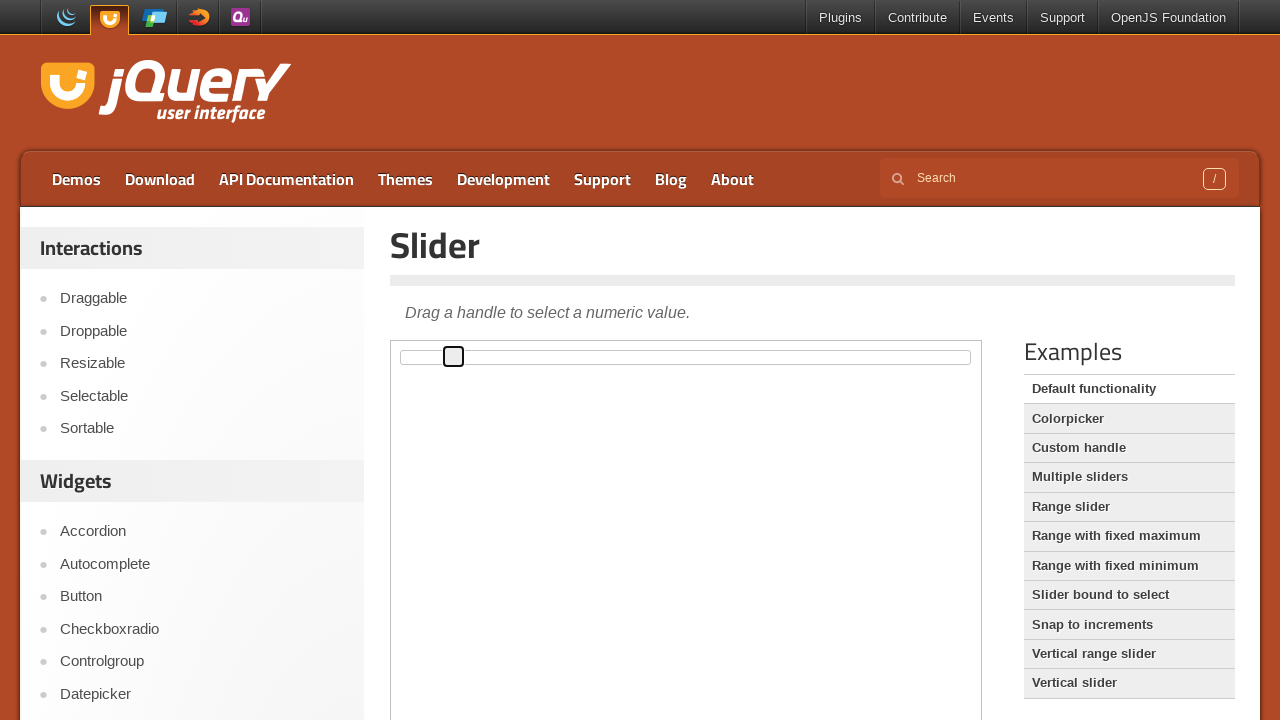